Tests American Airlines flight search by selecting origin and destination airports from autocomplete suggestions and setting passenger counts

Starting URL: https://www.americanairlines.in/intl/in/index.jsp?locale=en_IN

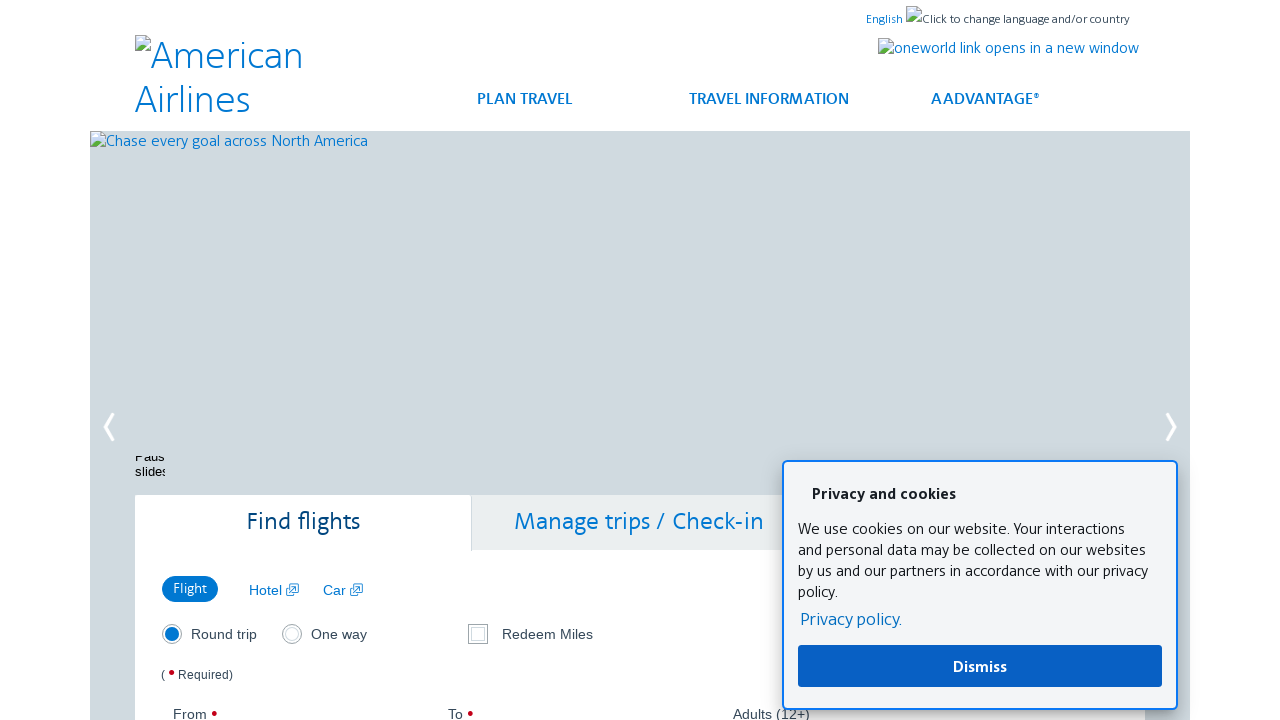

Filled origin airport field with 'san' on input[name='origin']
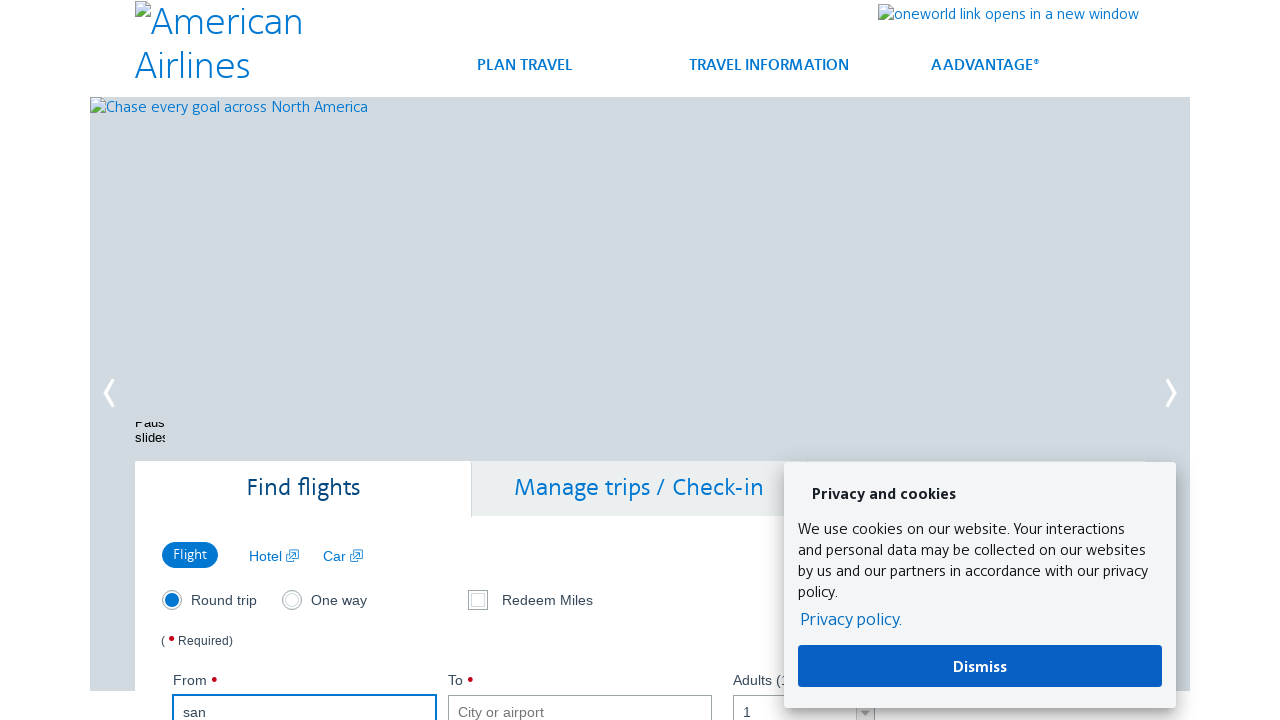

Waited for origin airport suggestions to appear
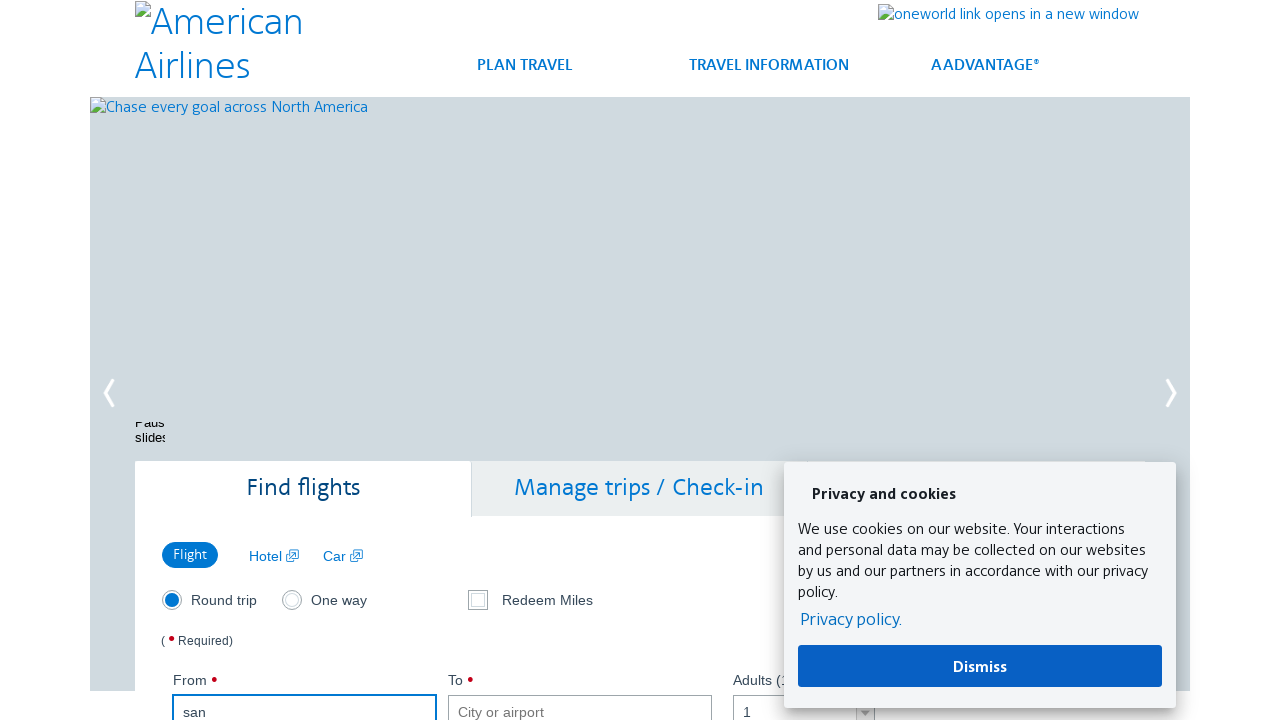

Selected San Antonio (SAT), Texas, USA from origin suggestions at (332, 360) on xpath=//a[contains(text(),'San')] >> nth=2
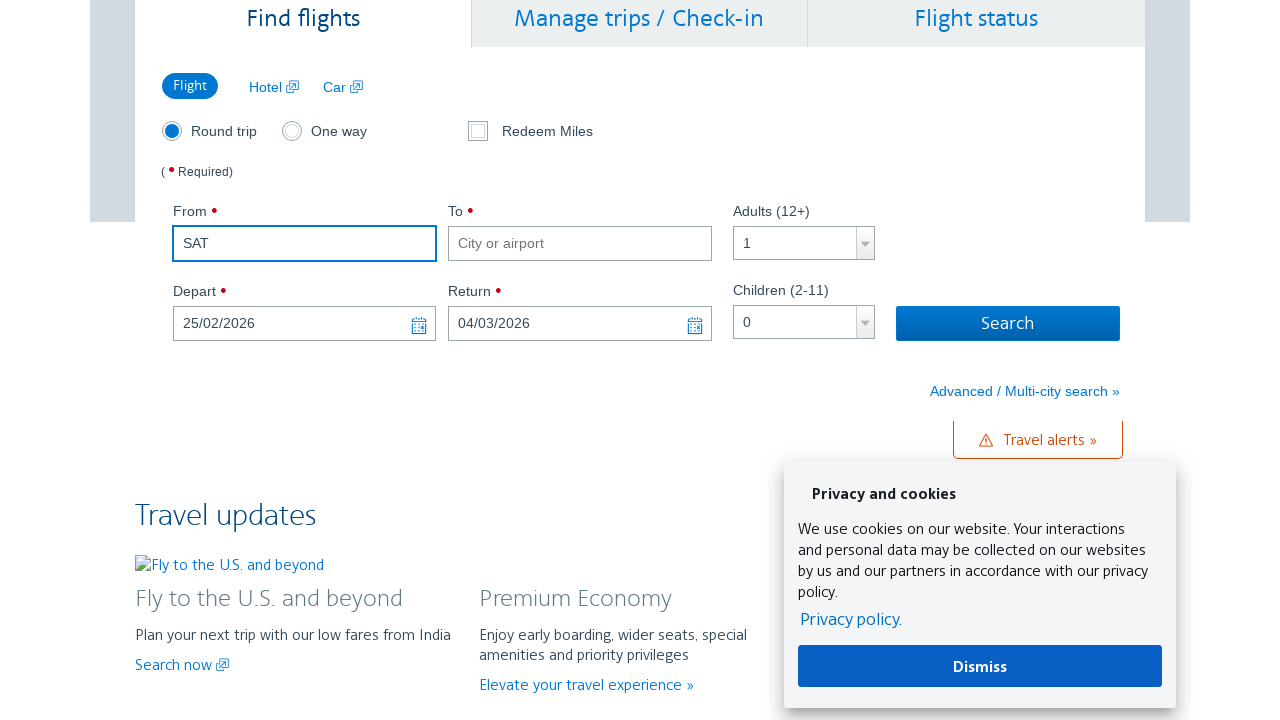

Filled destination airport field with 'las' on #reservationFlightSearchForm\.destinationAirport
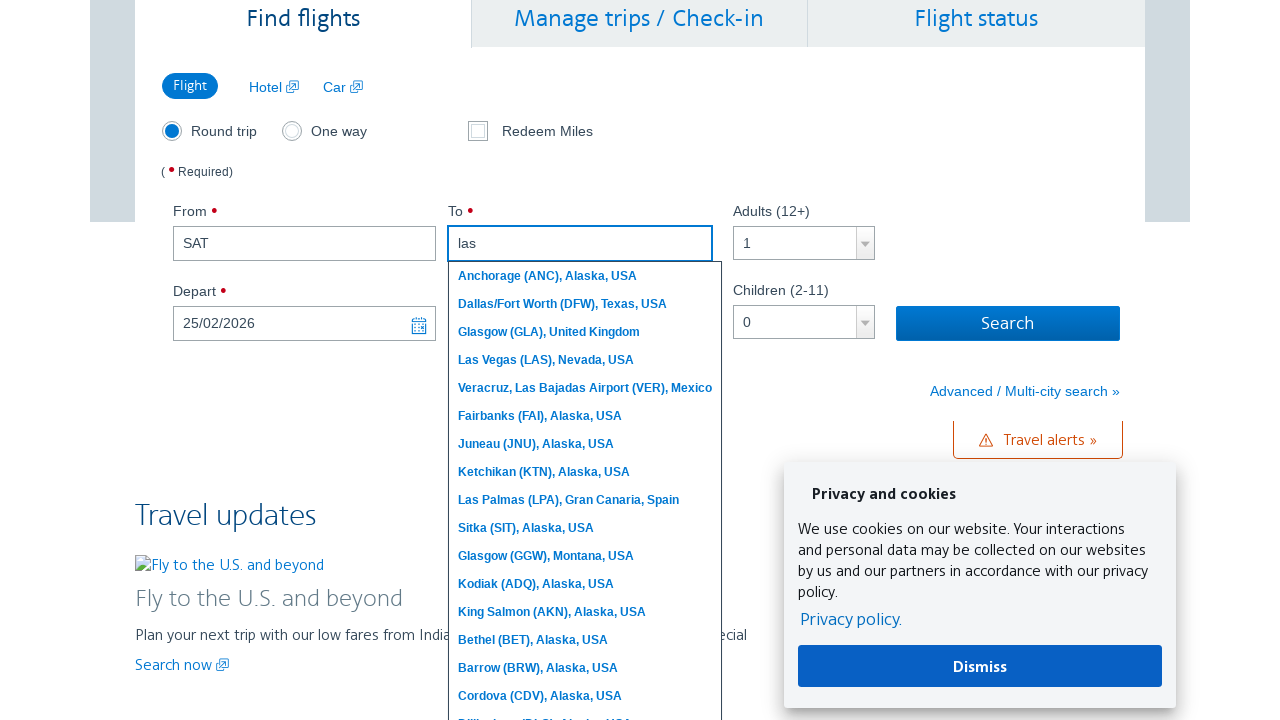

Waited for destination airport suggestions to appear
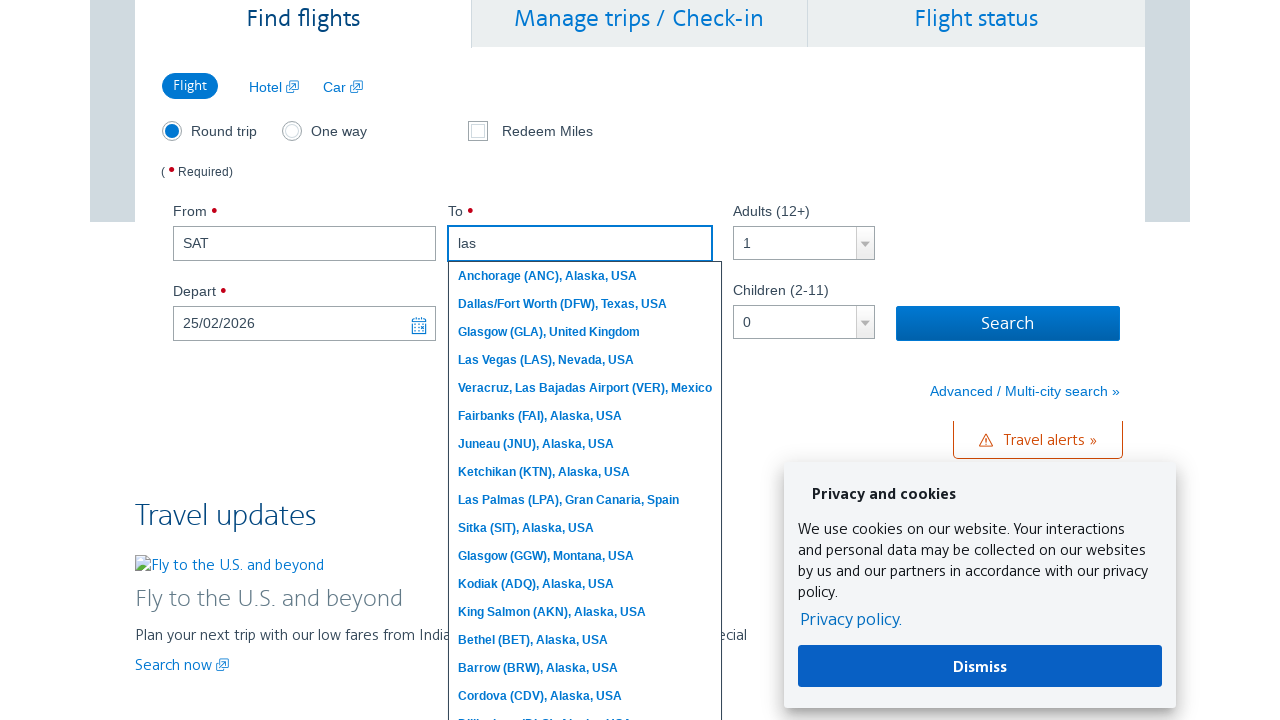

Selected Las Palmas (LPA), Gran Canaria, Spain from destination suggestions at (585, 500) on xpath=//a[contains(text(),'Las')] >> nth=2
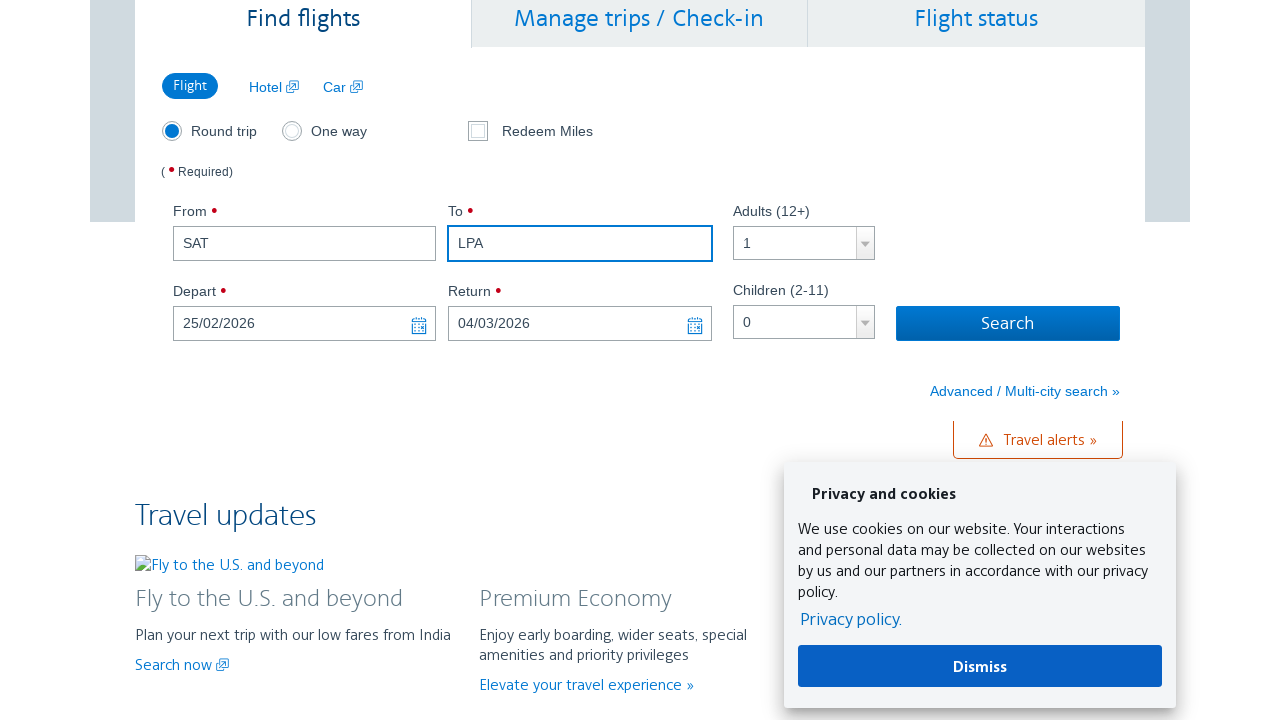

Selected 4 adults on select[name='adults']
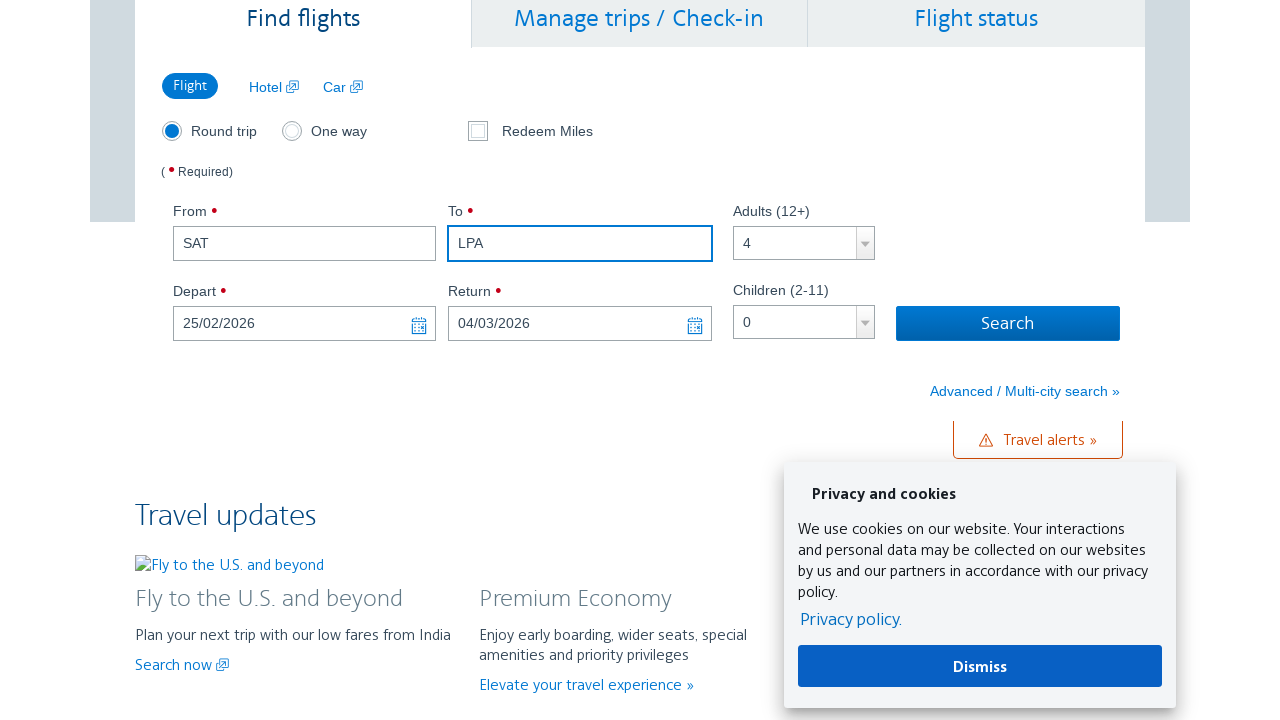

Selected 2 children on select[name='children']
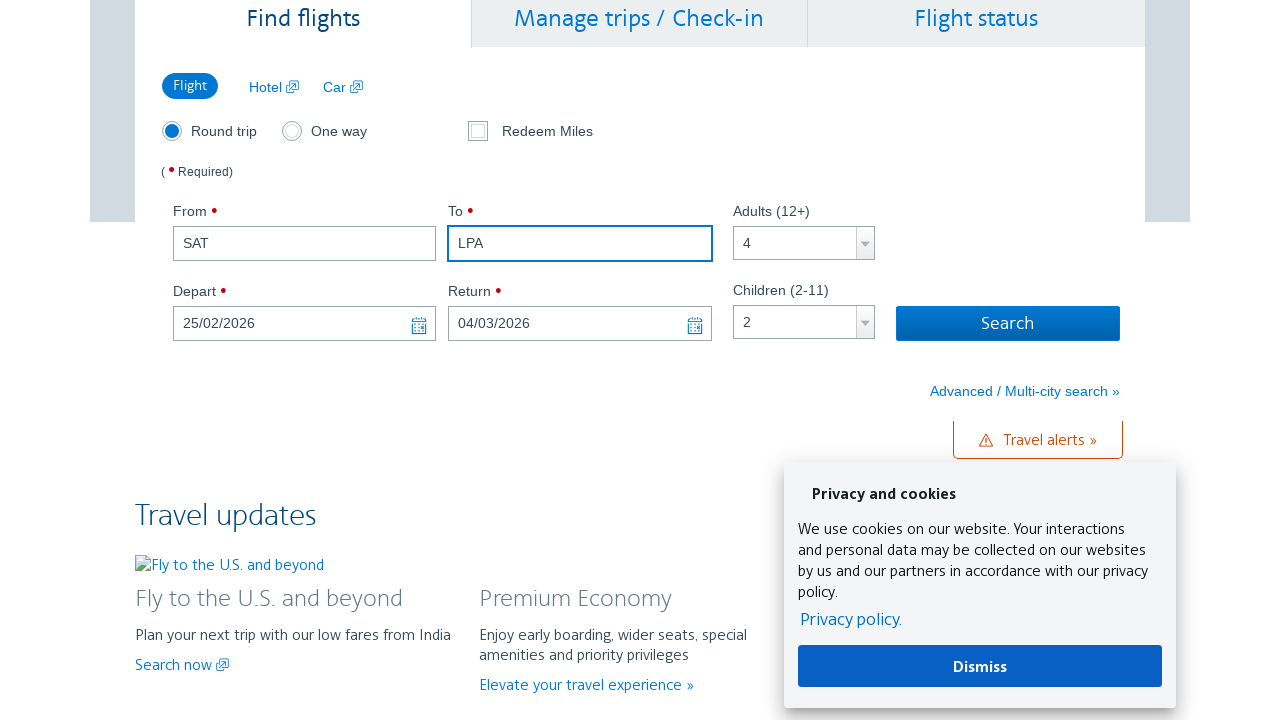

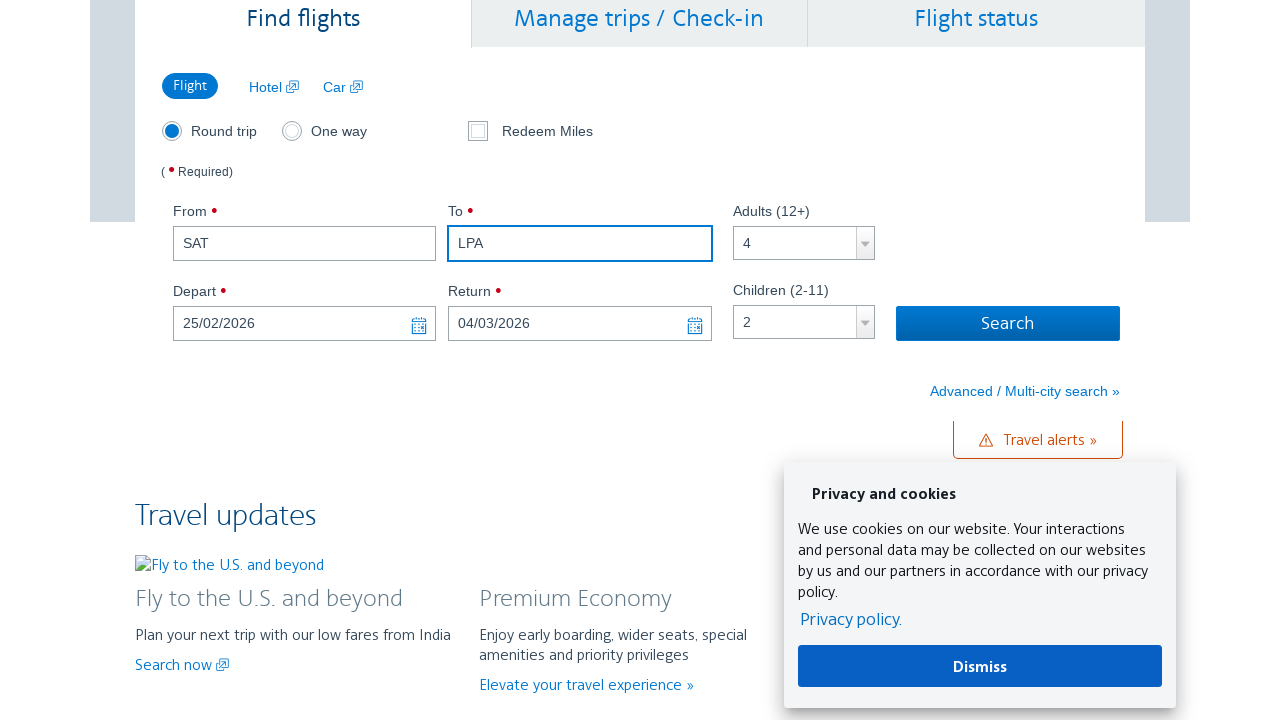